Tests displaying all items by clicking All filter after applying other filters

Starting URL: https://demo.playwright.dev/todomvc

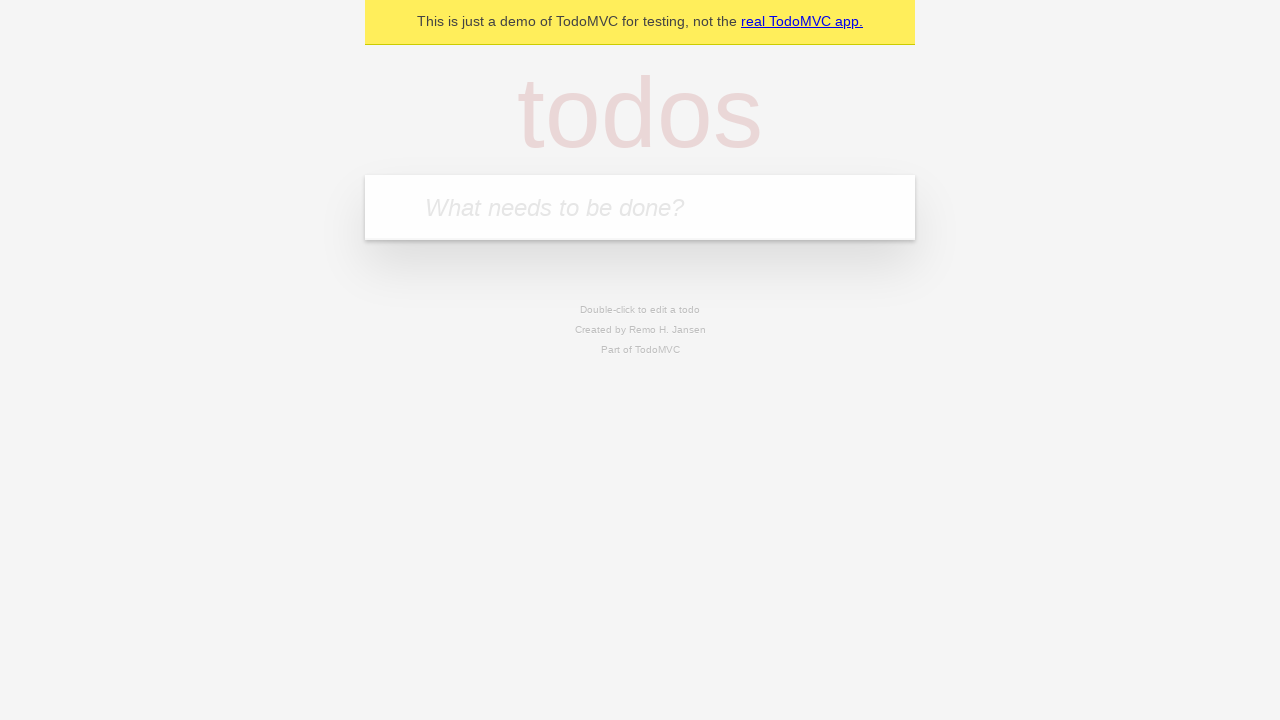

Filled todo input with 'buy some cheese' on internal:attr=[placeholder="What needs to be done?"i]
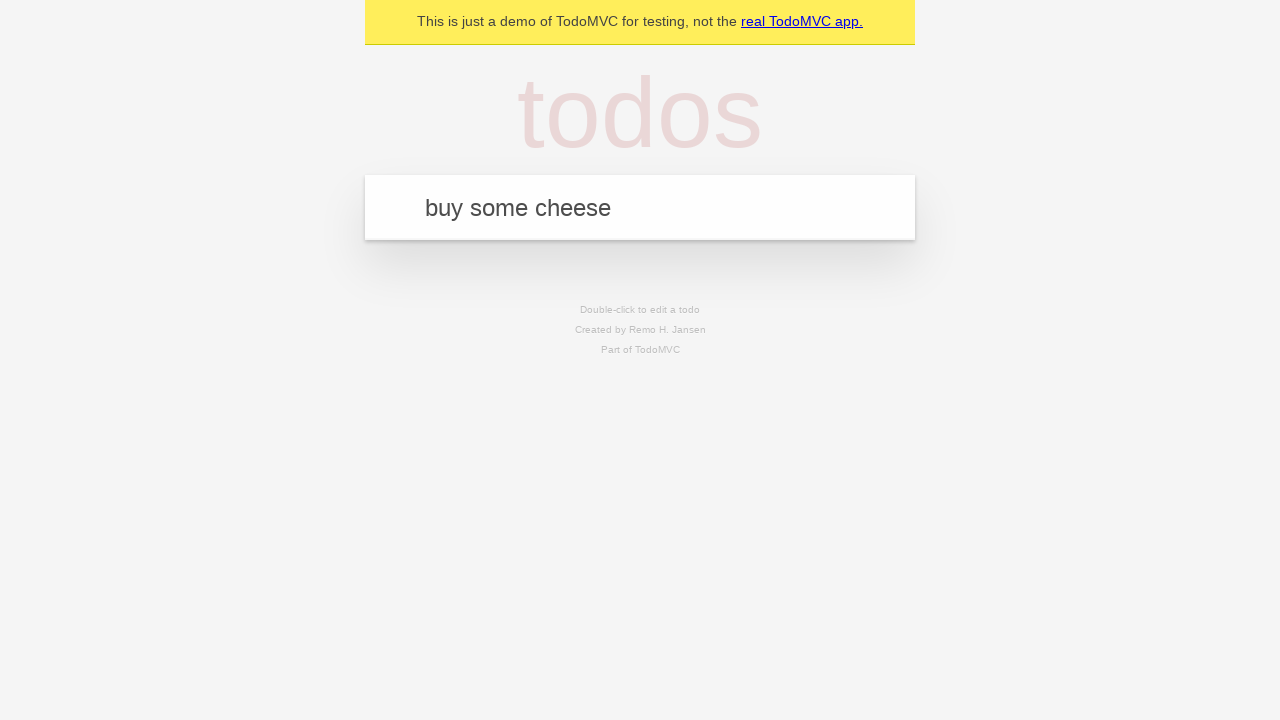

Pressed Enter to add todo 'buy some cheese' on internal:attr=[placeholder="What needs to be done?"i]
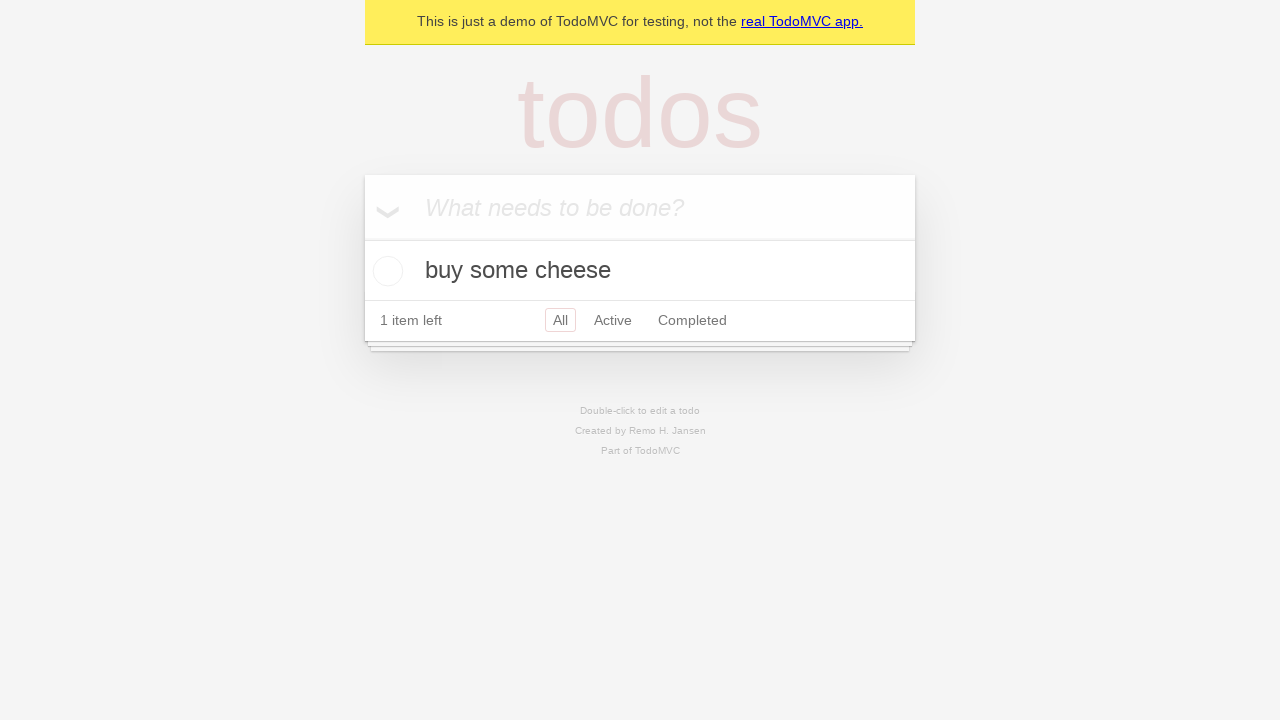

Filled todo input with 'feed the cat' on internal:attr=[placeholder="What needs to be done?"i]
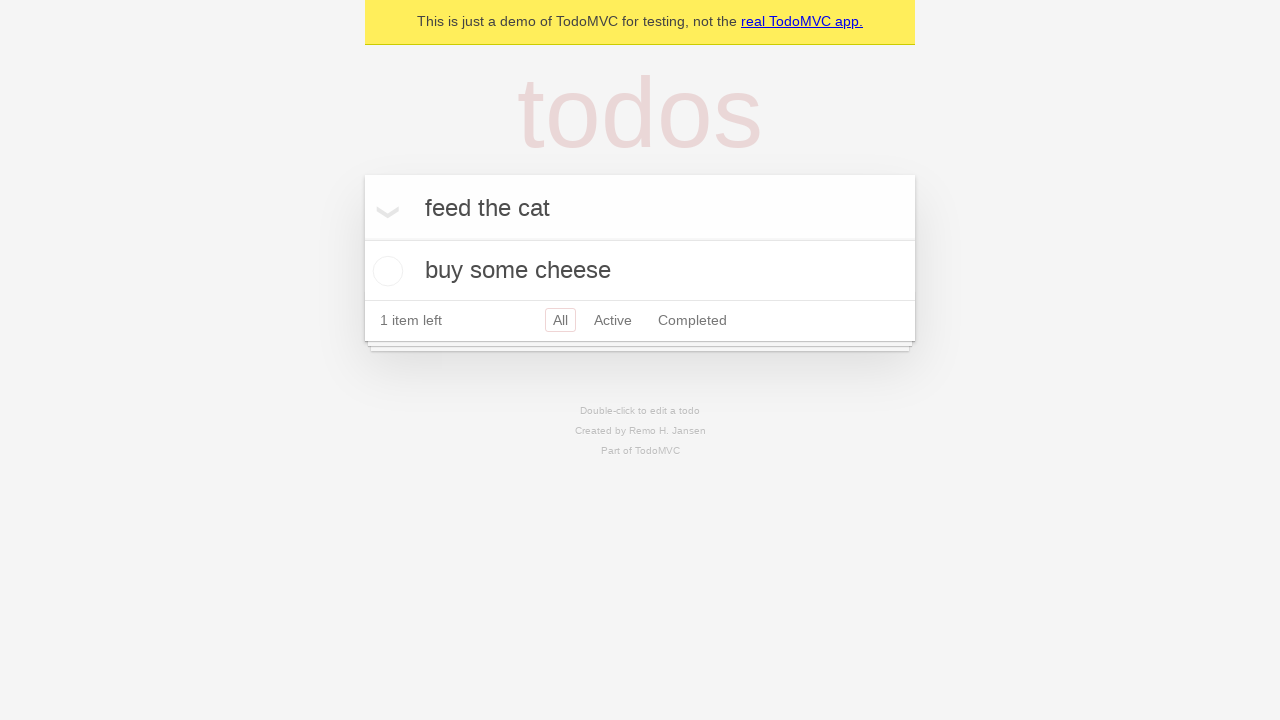

Pressed Enter to add todo 'feed the cat' on internal:attr=[placeholder="What needs to be done?"i]
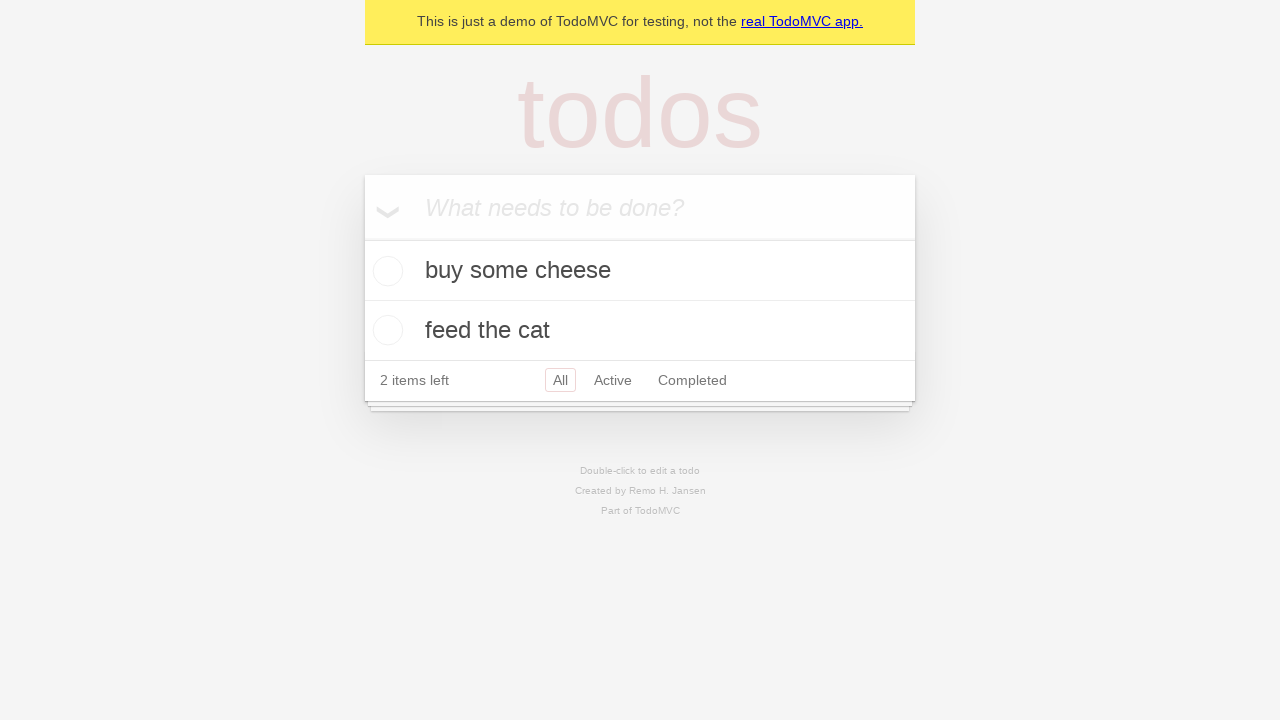

Filled todo input with 'book a doctors appointment' on internal:attr=[placeholder="What needs to be done?"i]
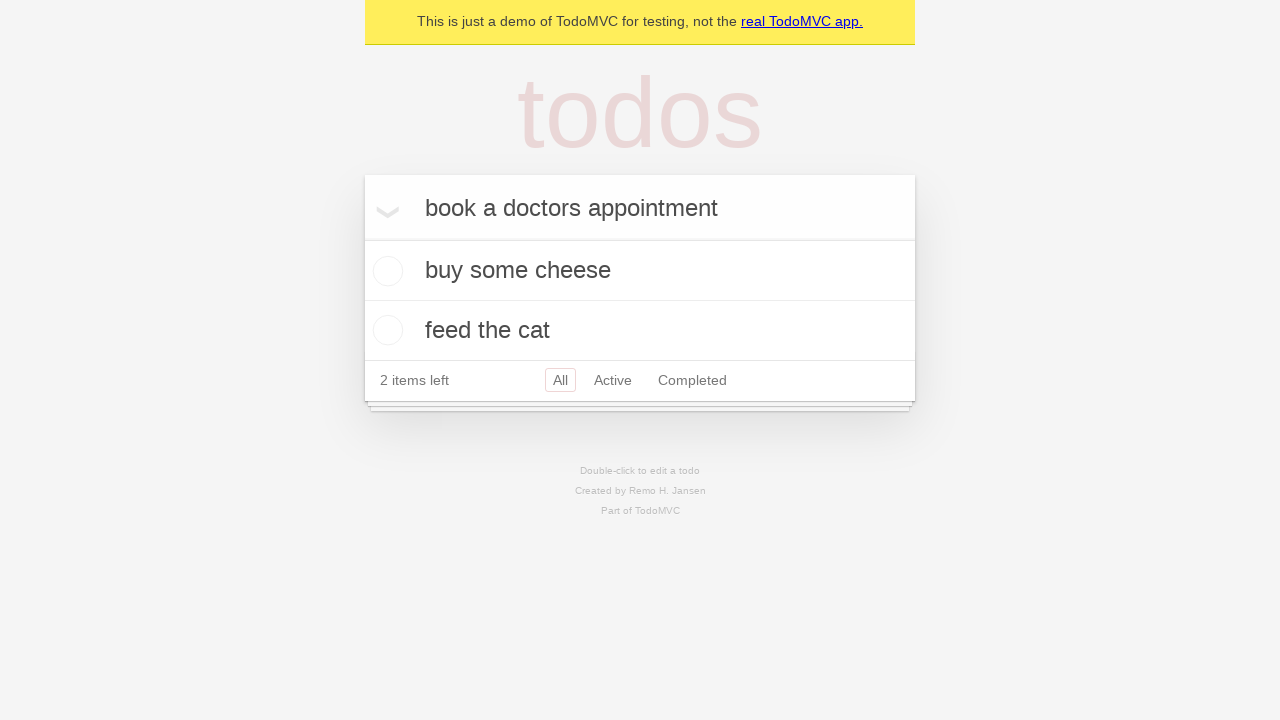

Pressed Enter to add todo 'book a doctors appointment' on internal:attr=[placeholder="What needs to be done?"i]
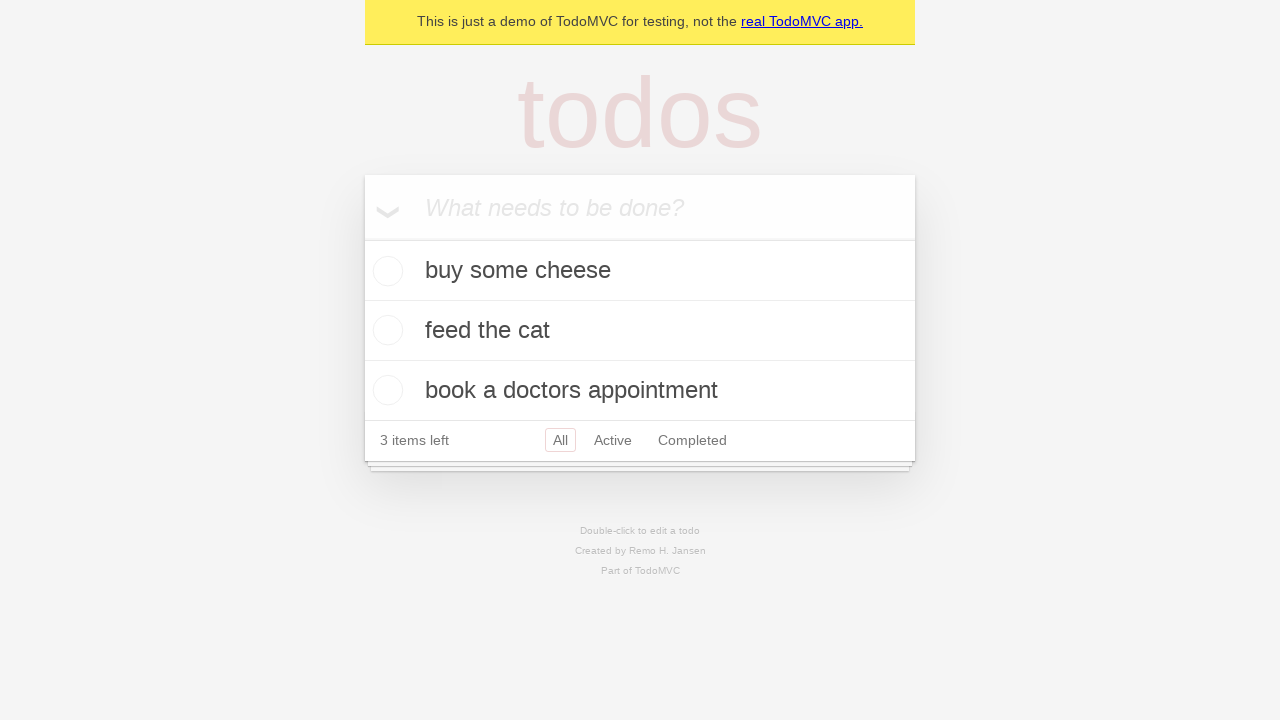

Waited for all 3 todo items to be created
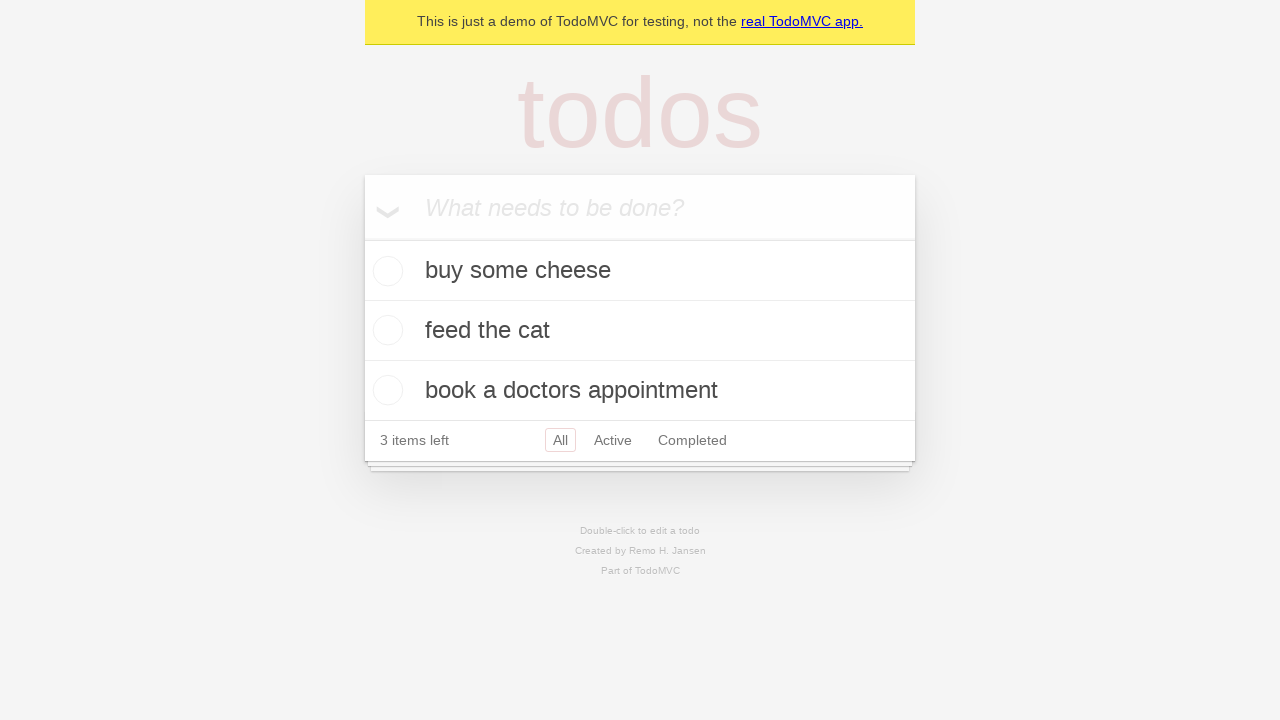

Checked the second todo item at (385, 330) on internal:testid=[data-testid="todo-item"s] >> nth=1 >> internal:role=checkbox
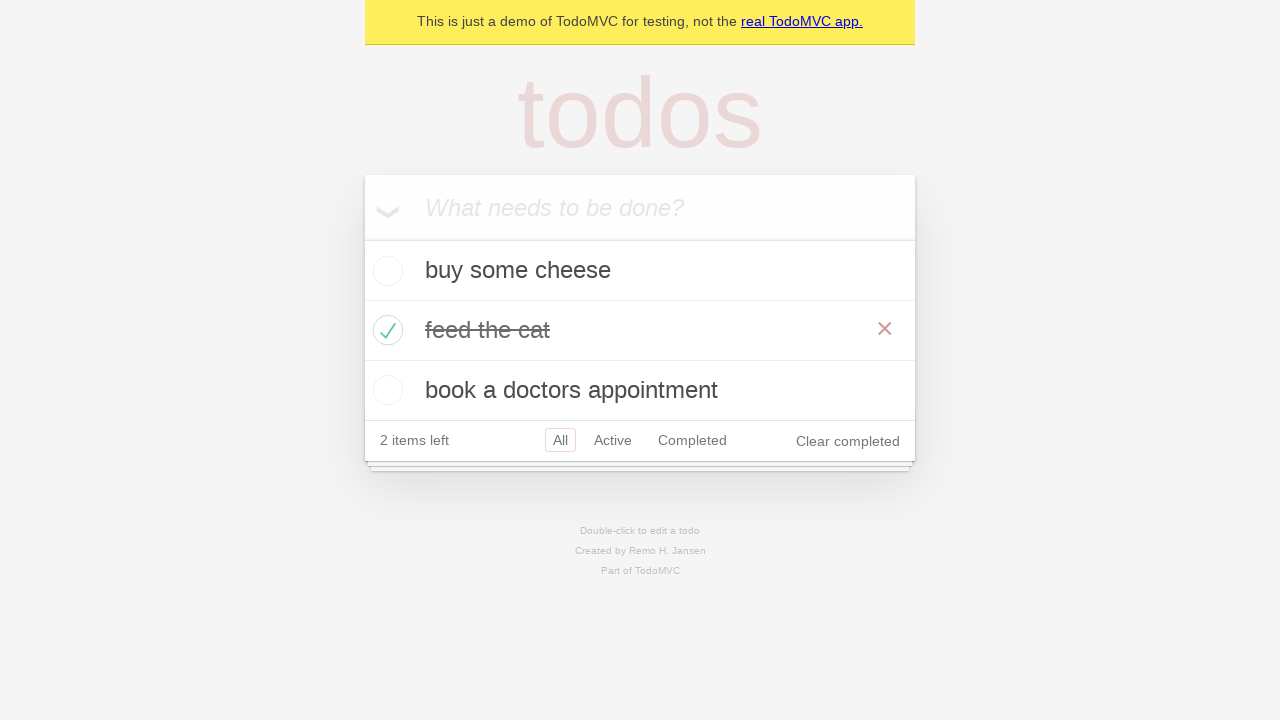

Clicked Active filter at (613, 440) on internal:role=link[name="Active"i]
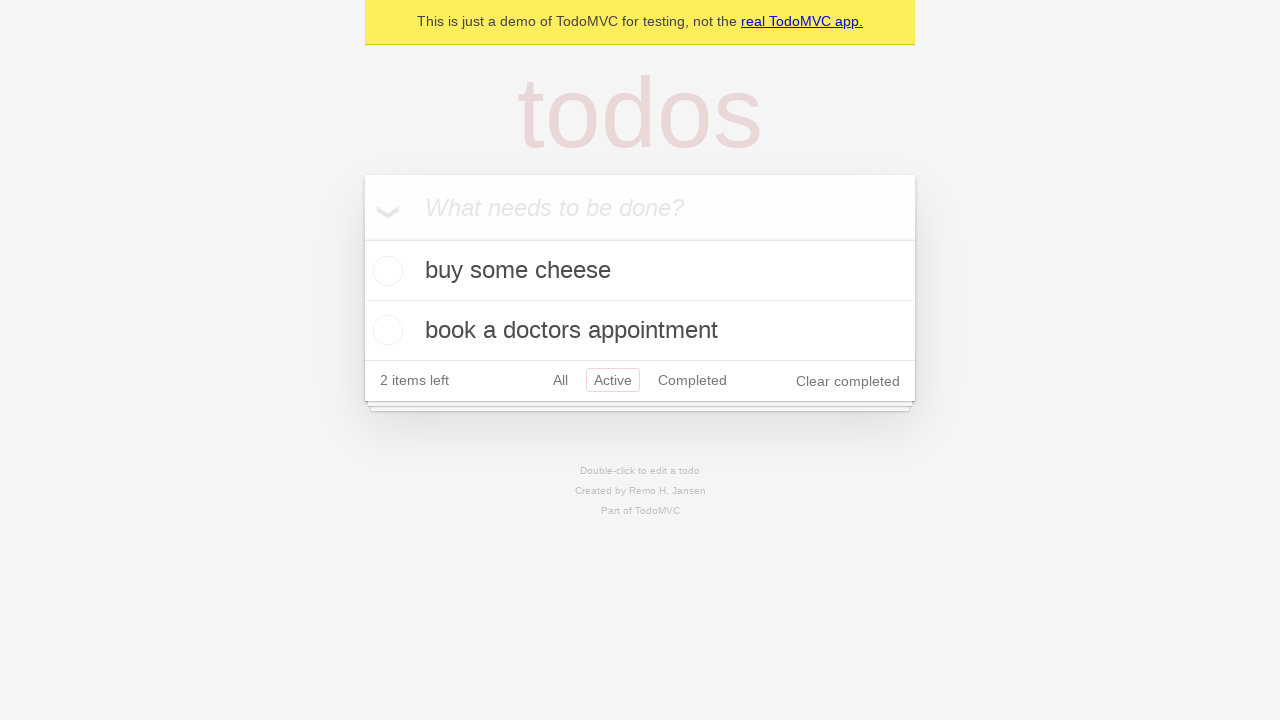

Clicked Completed filter at (692, 380) on internal:role=link[name="Completed"i]
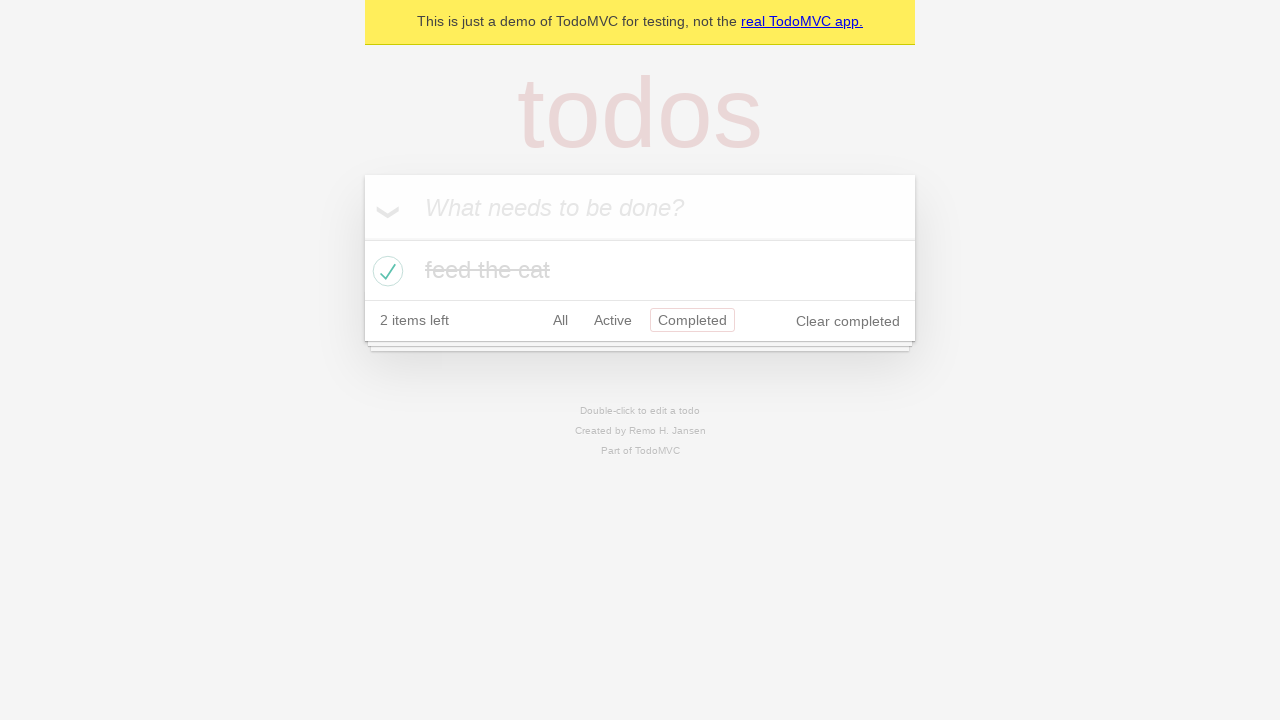

Clicked All filter to display all items at (560, 320) on internal:role=link[name="All"i]
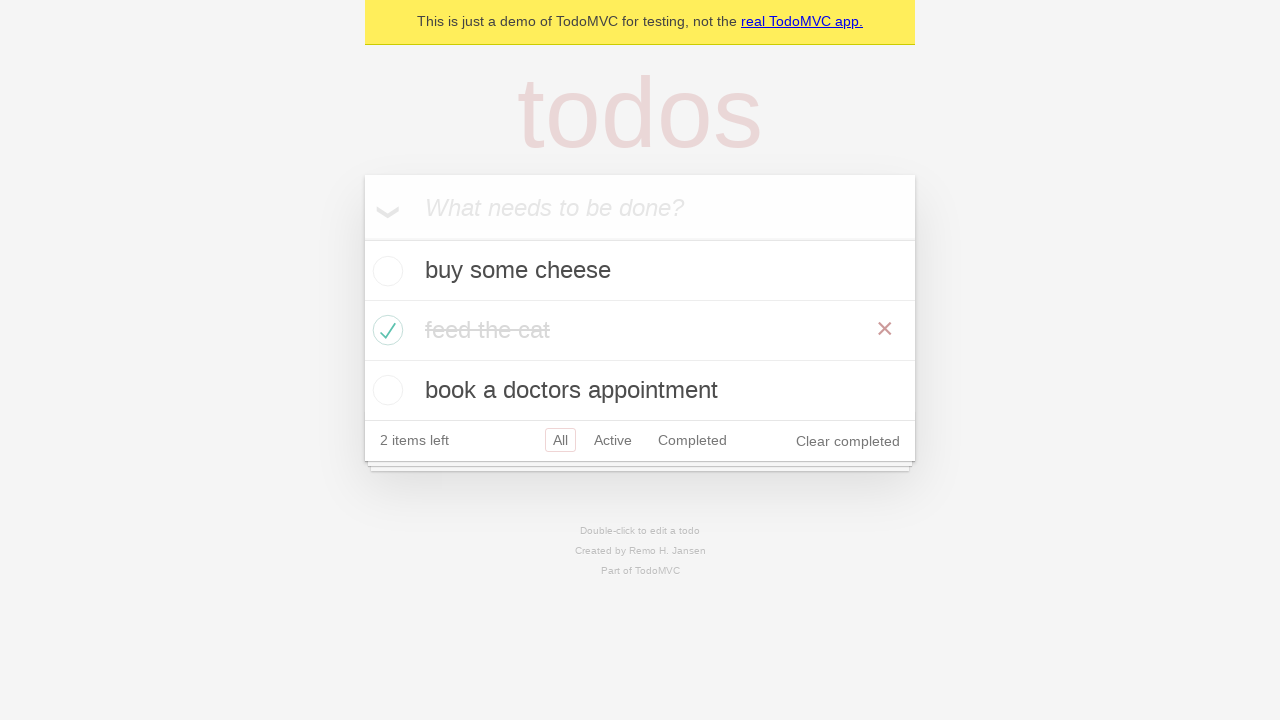

Verified all 3 todo items are displayed after clicking All filter
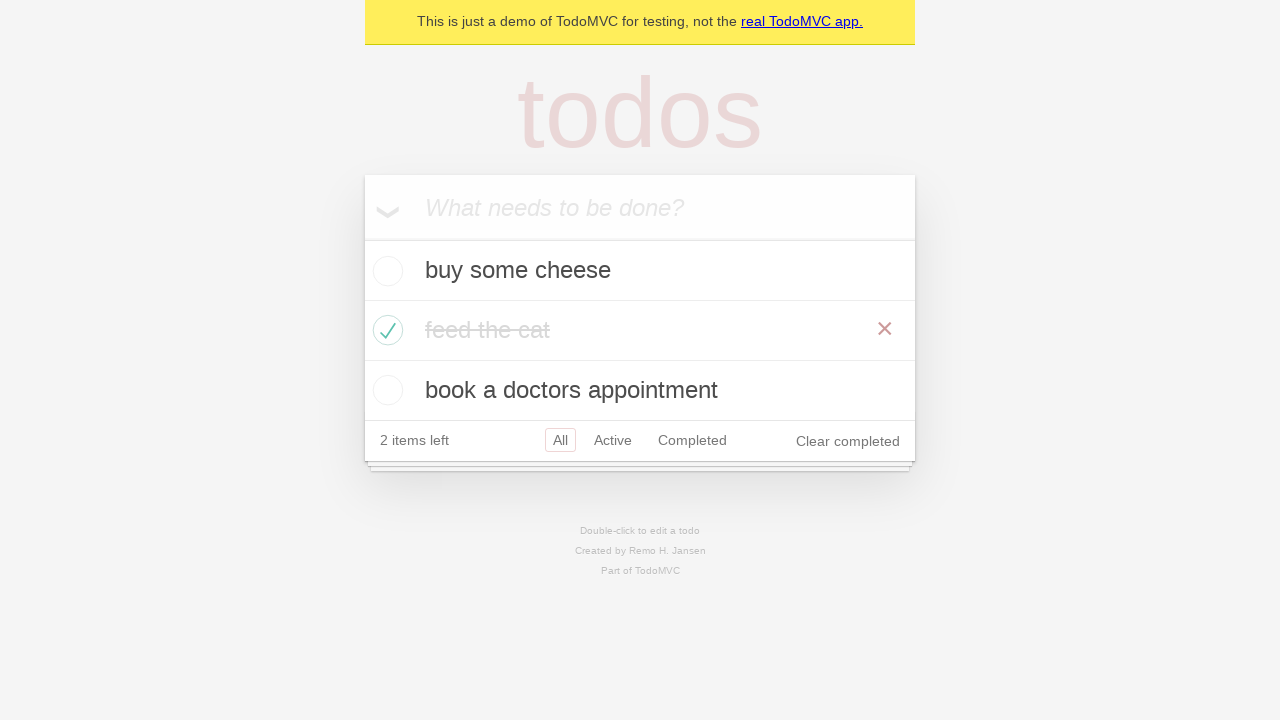

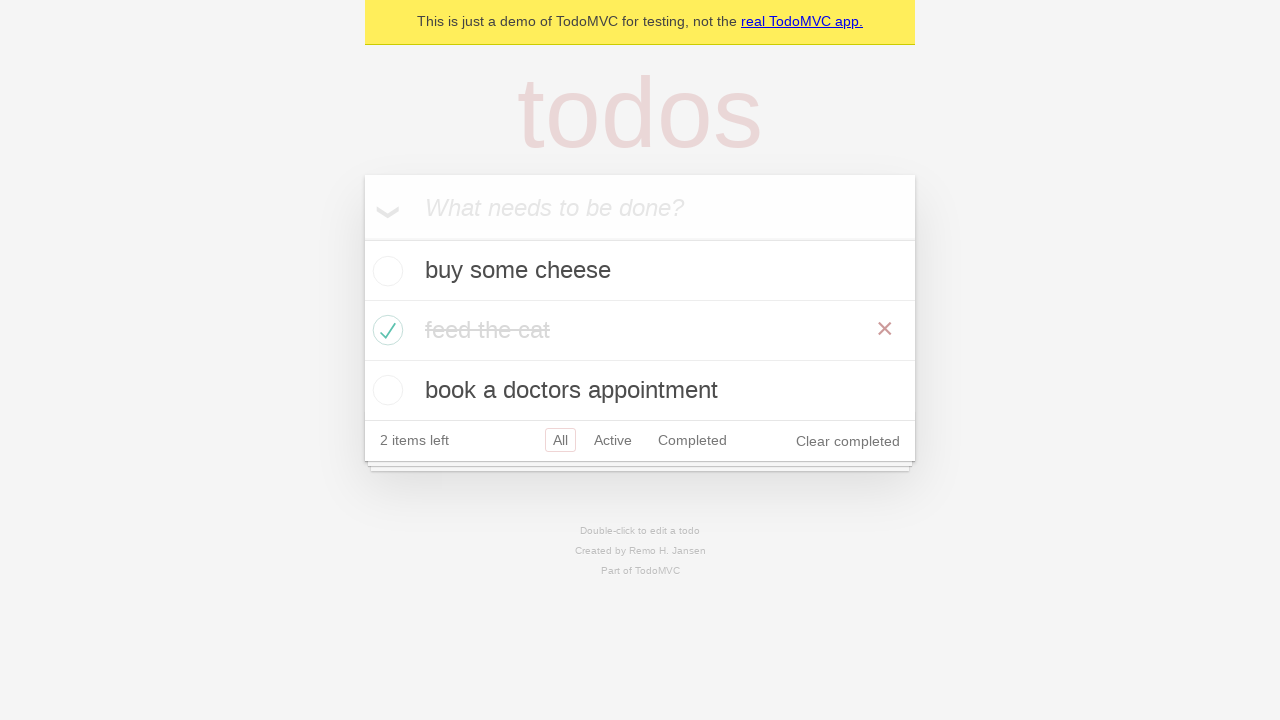